Clicks the "Impressive" radio button by targeting its label element

Starting URL: https://demoqa.com/radio-button

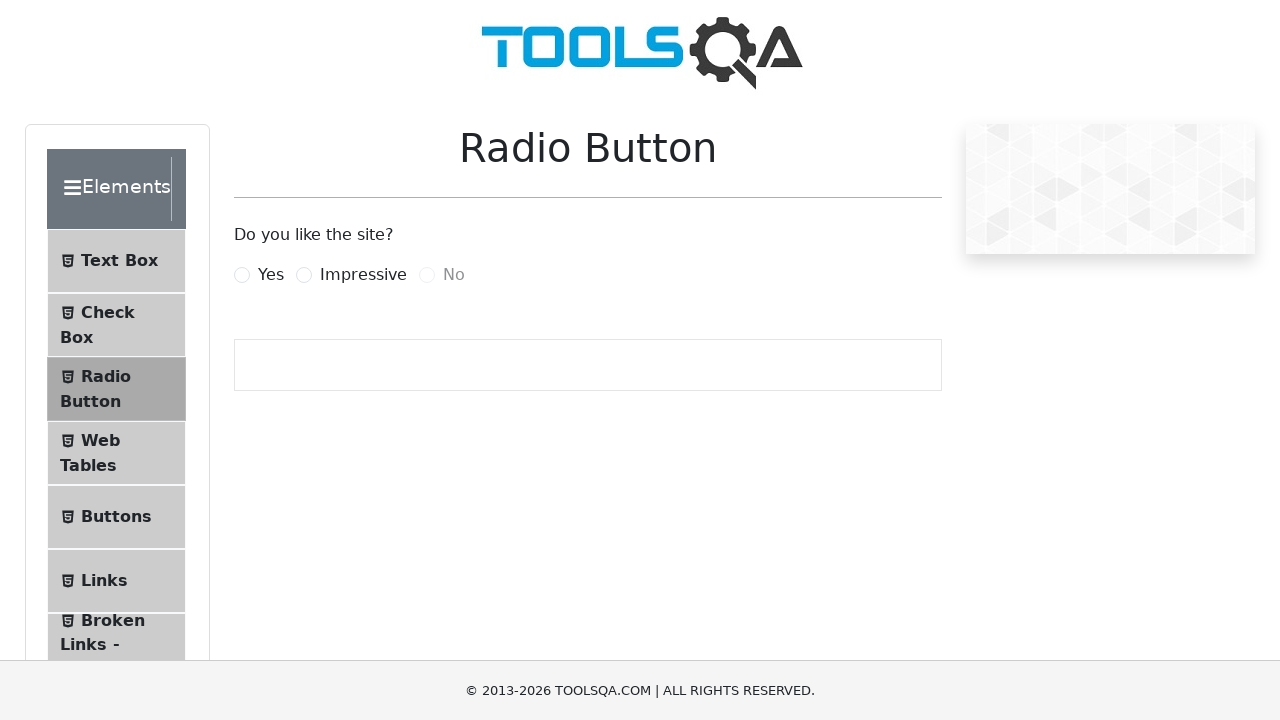

Clicked the 'Impressive' radio button by targeting its label element at (363, 275) on xpath=//*[@id='impressiveRadio']/following-sibling::label
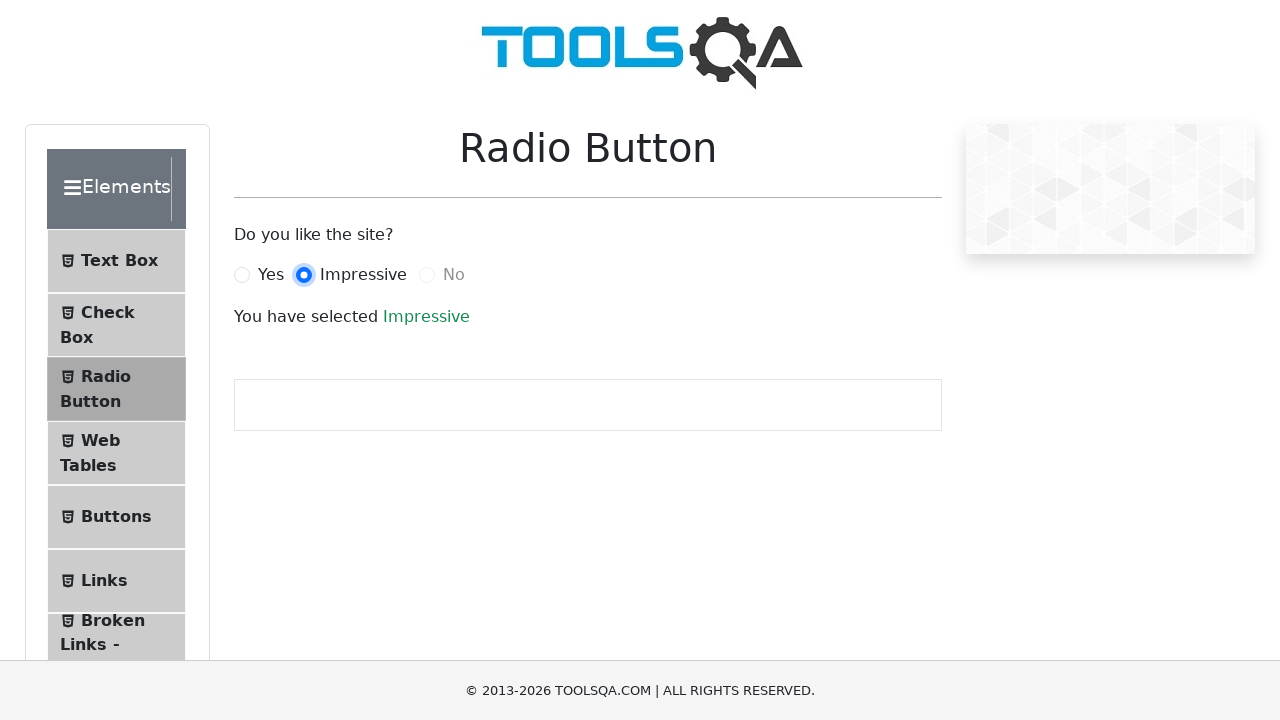

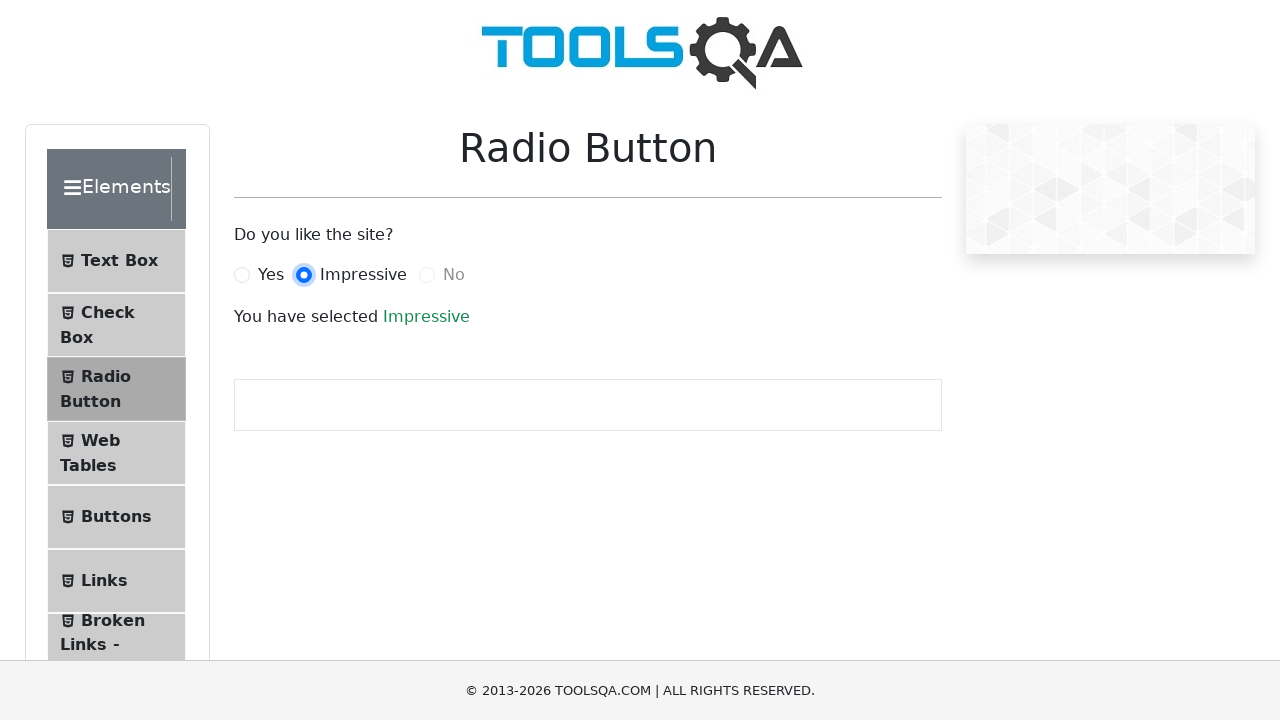